Tests dynamic content loading by clicking a button and waiting for a paragraph element to appear, then verifies the text content

Starting URL: https://testeroprogramowania.github.io/selenium/wait2.html

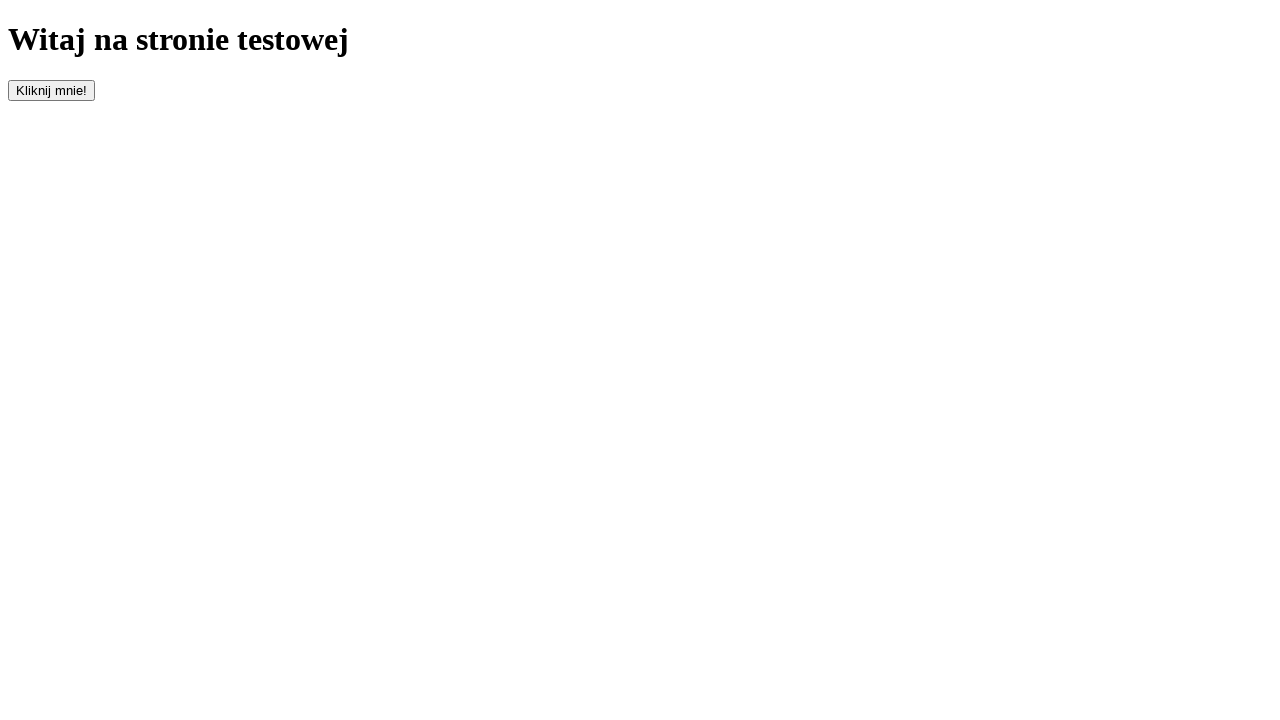

Clicked button with id 'clickOnMe' to trigger dynamic content loading at (52, 90) on #clickOnMe
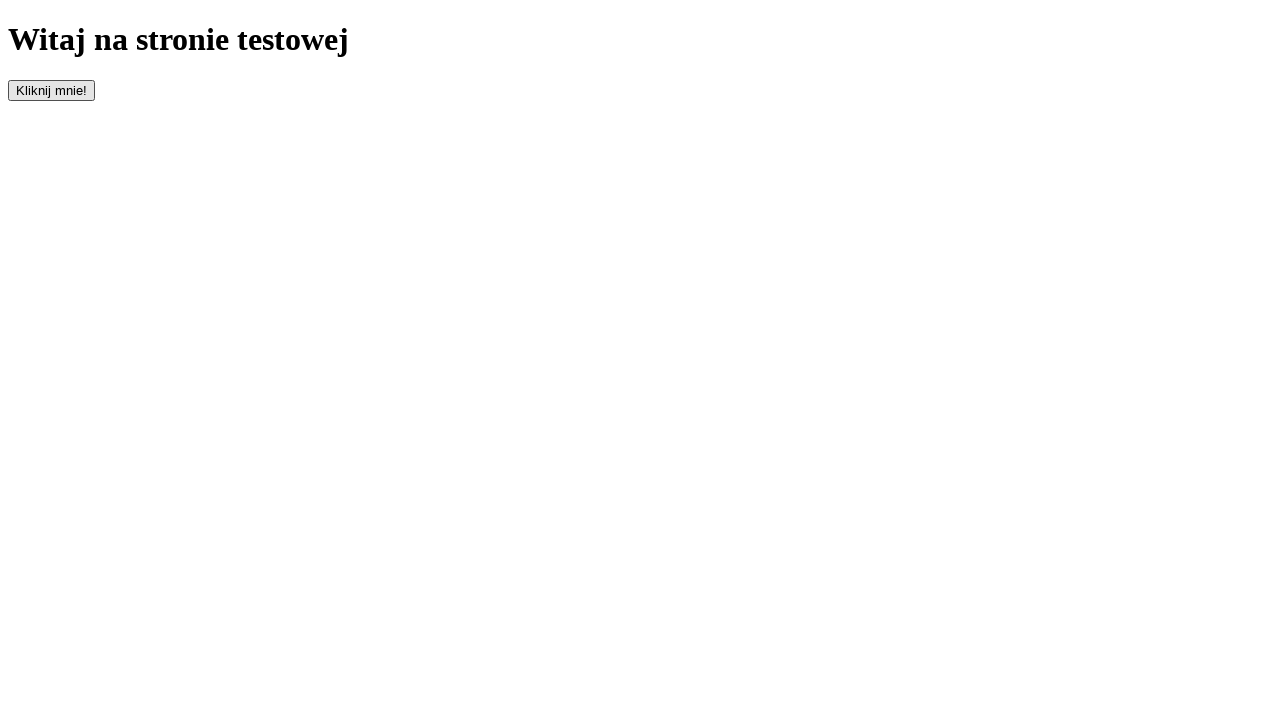

Waited for paragraph element to appear and become visible
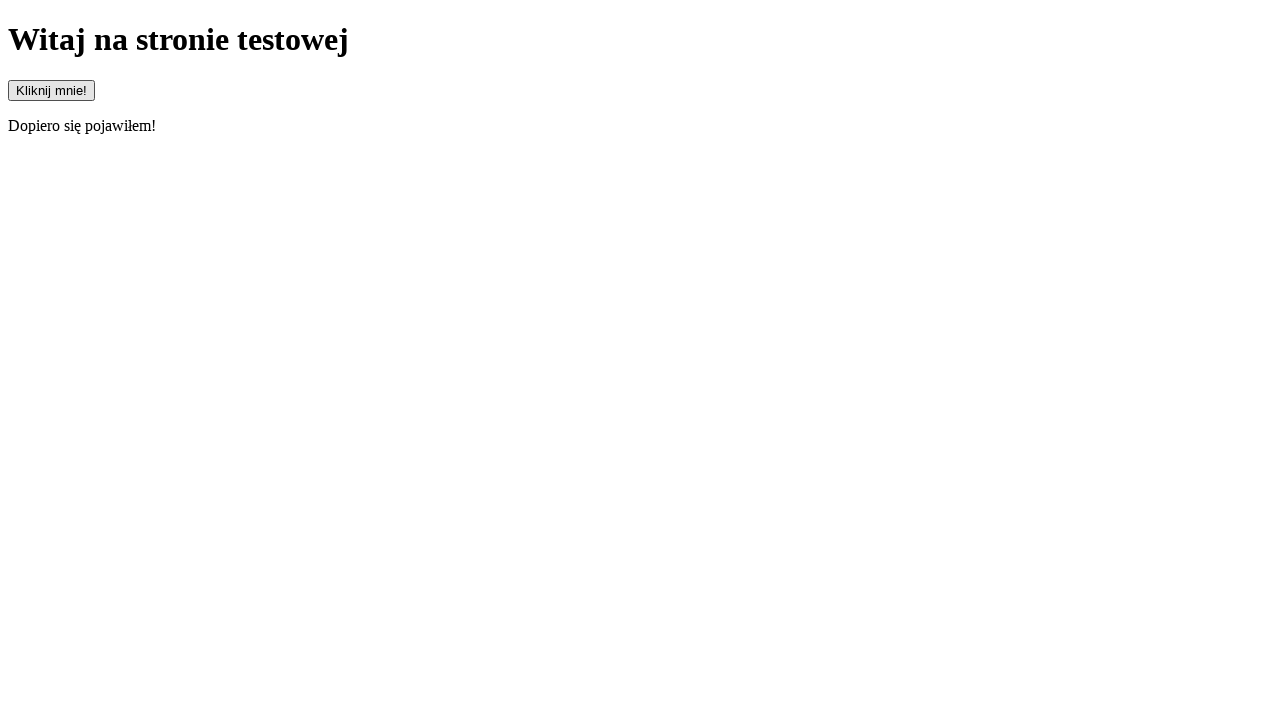

Located paragraph element
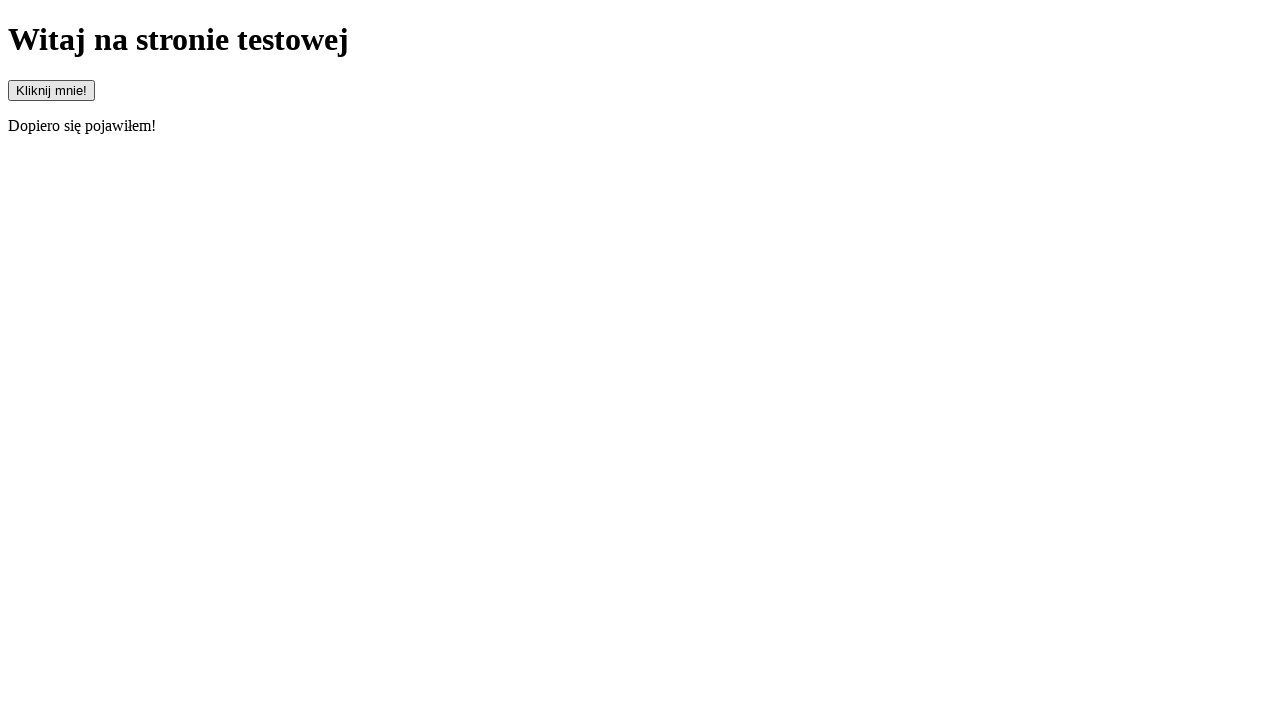

Verified that paragraph element is visible
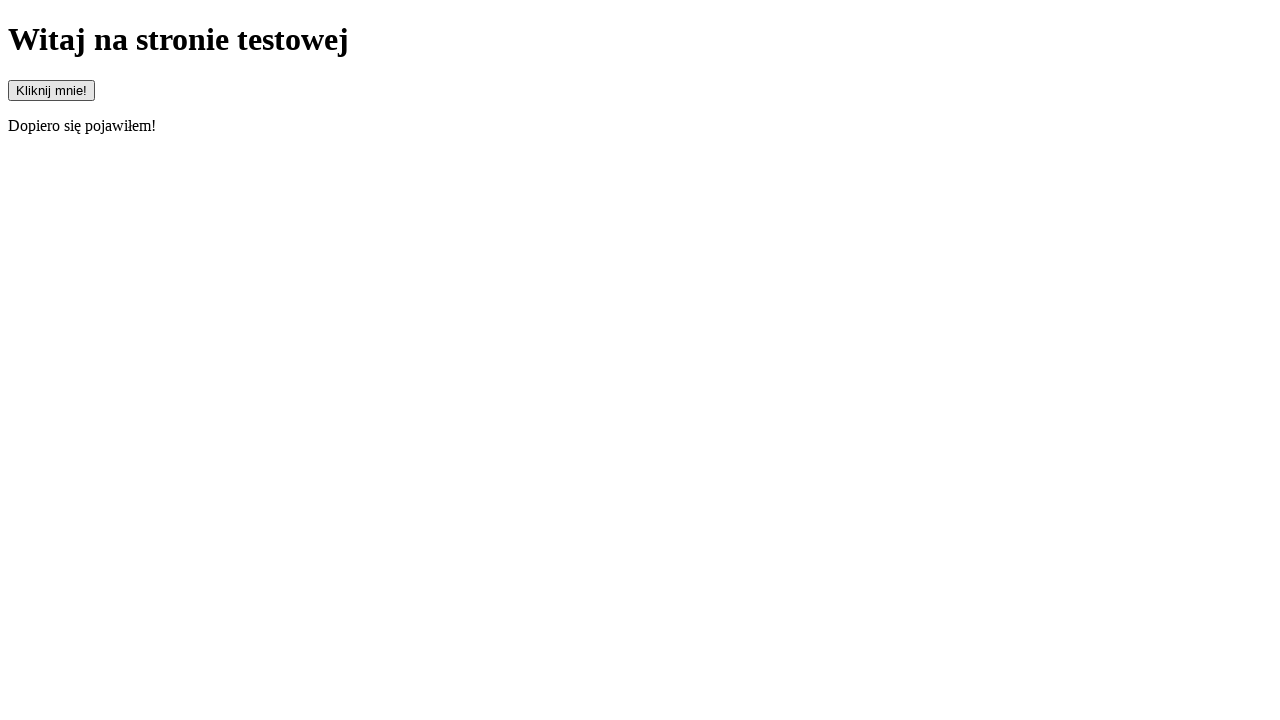

Verified paragraph text content equals 'Dopiero się pojawiłem!'
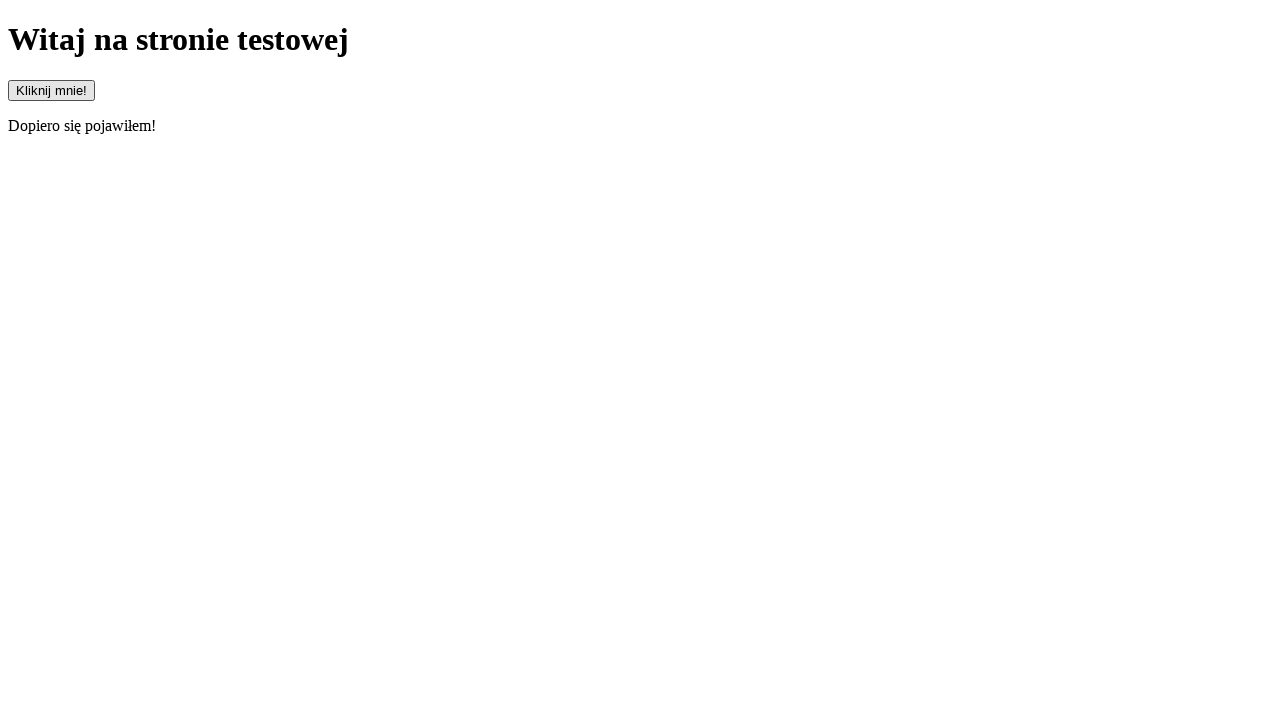

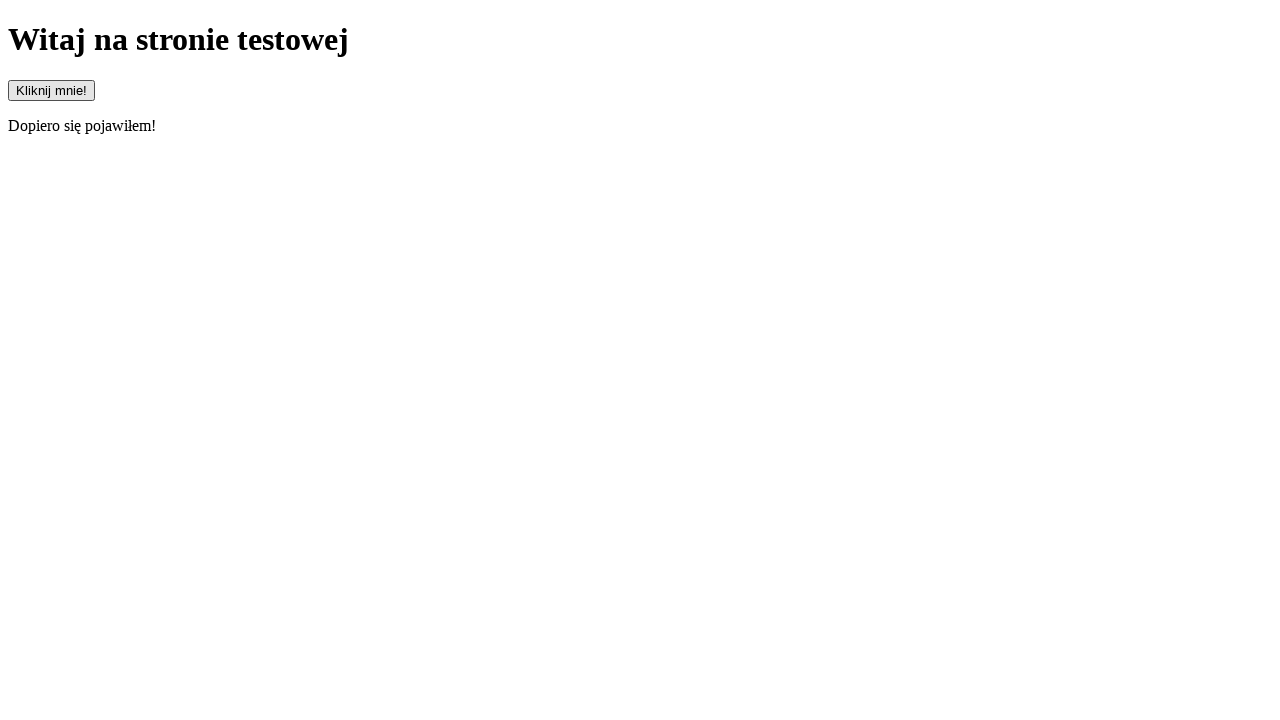